Tests getting DOM attribute from search box

Starting URL: https://duckduckgo.com/

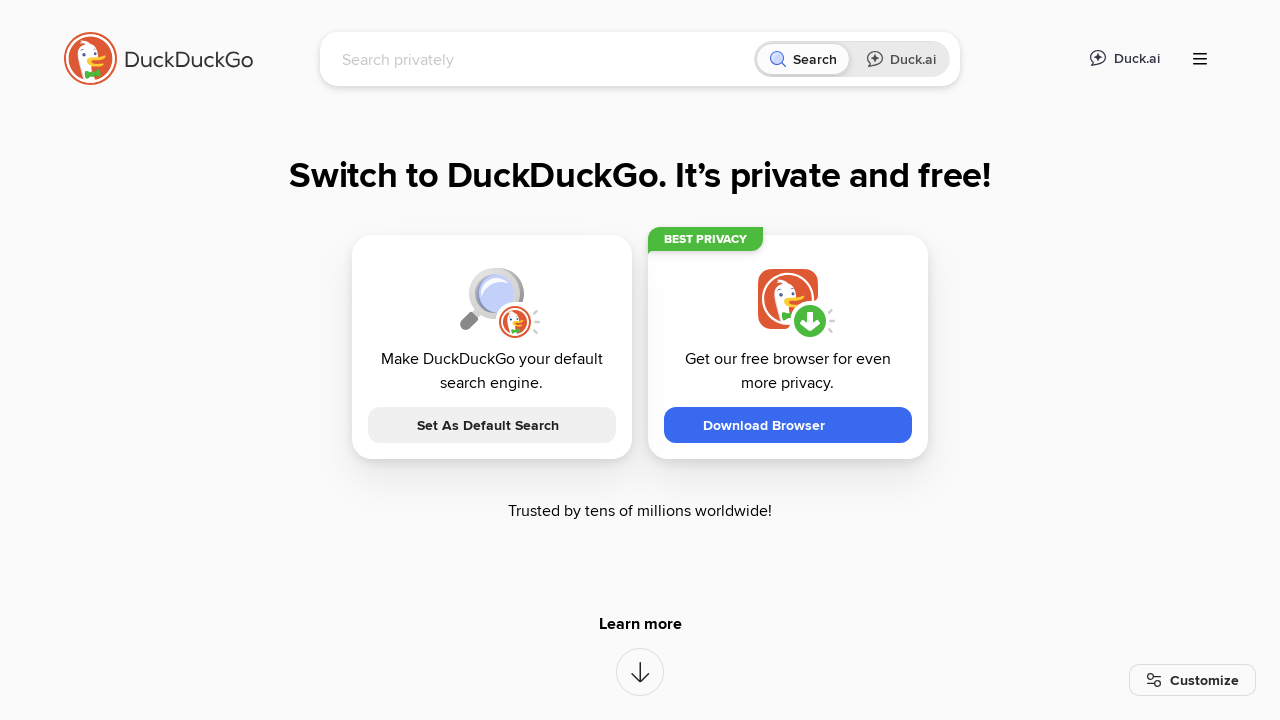

Located search box element with ID 'searchbox_input'
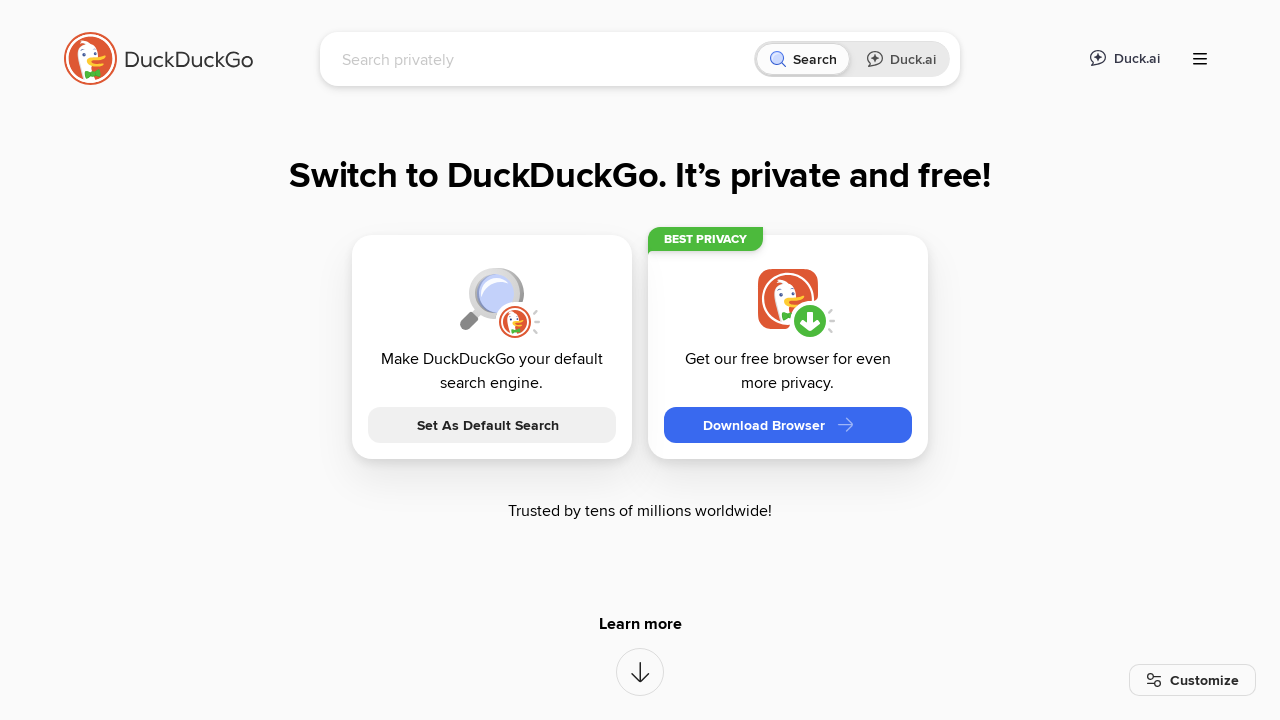

Retrieved 'type' attribute from search box
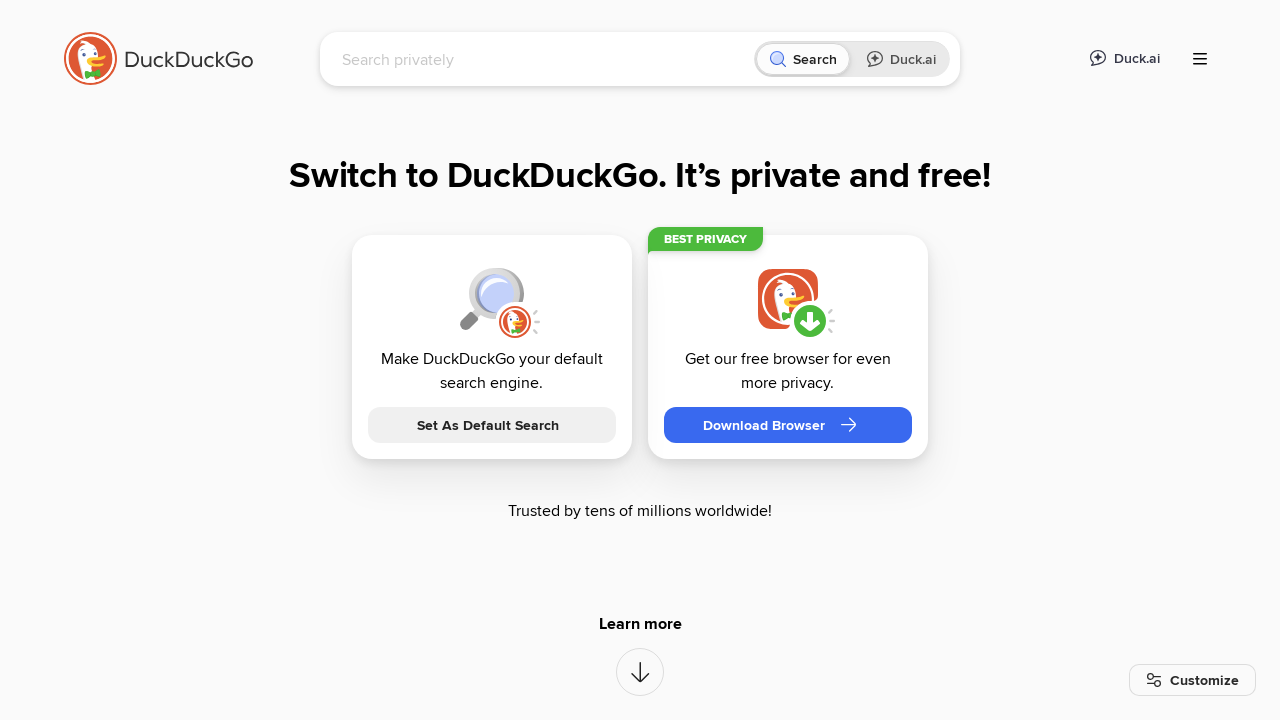

Verified that 'type' attribute is not None
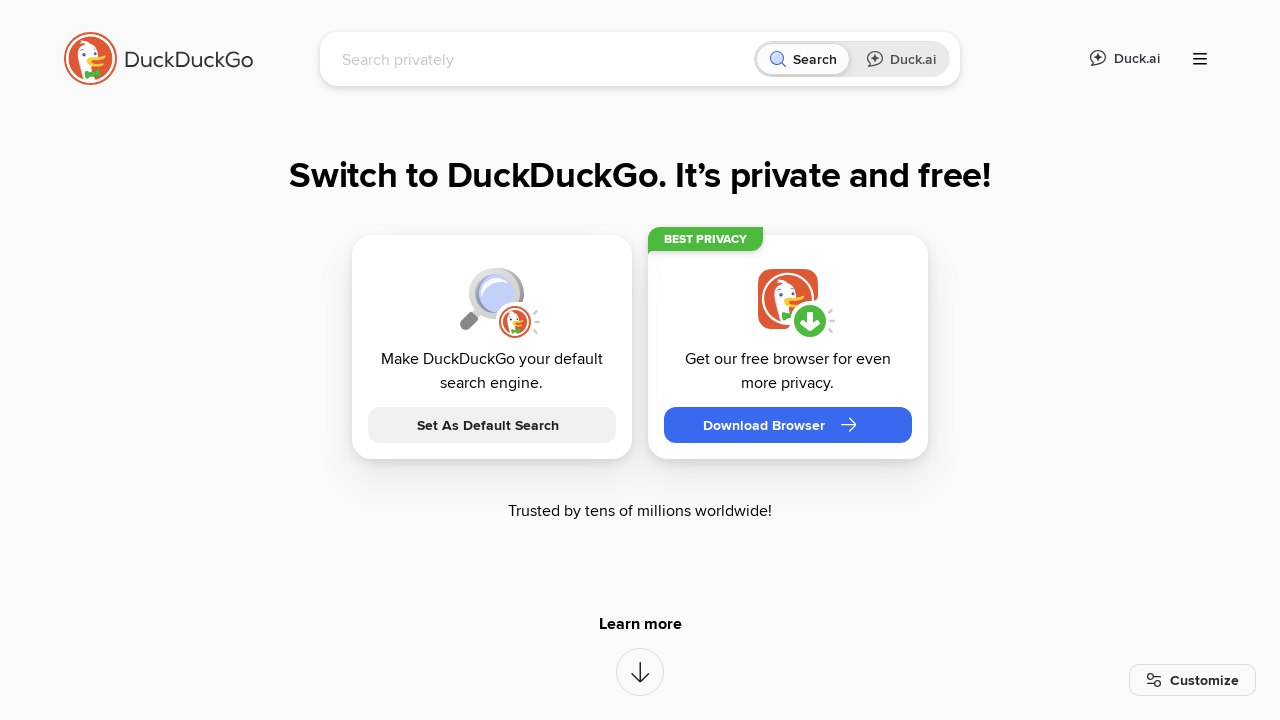

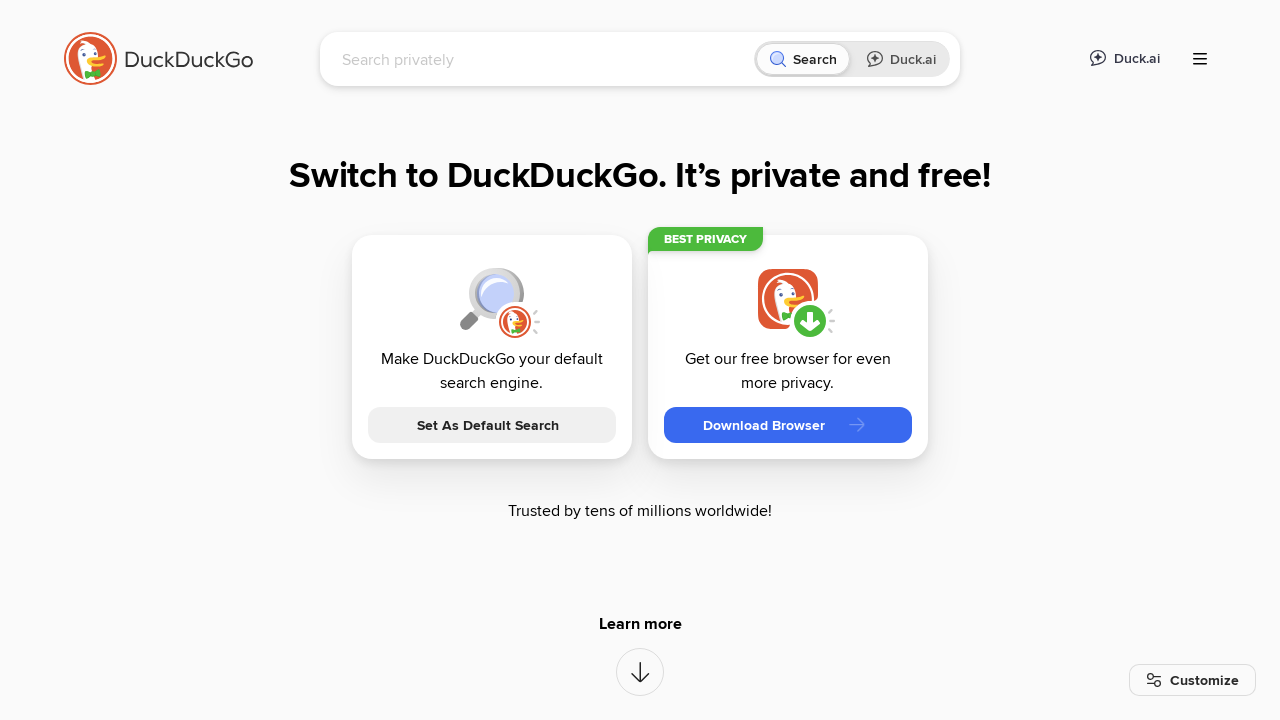